Navigates to Rediff.com homepage and verifies the page loads successfully

Starting URL: http://rediff.com

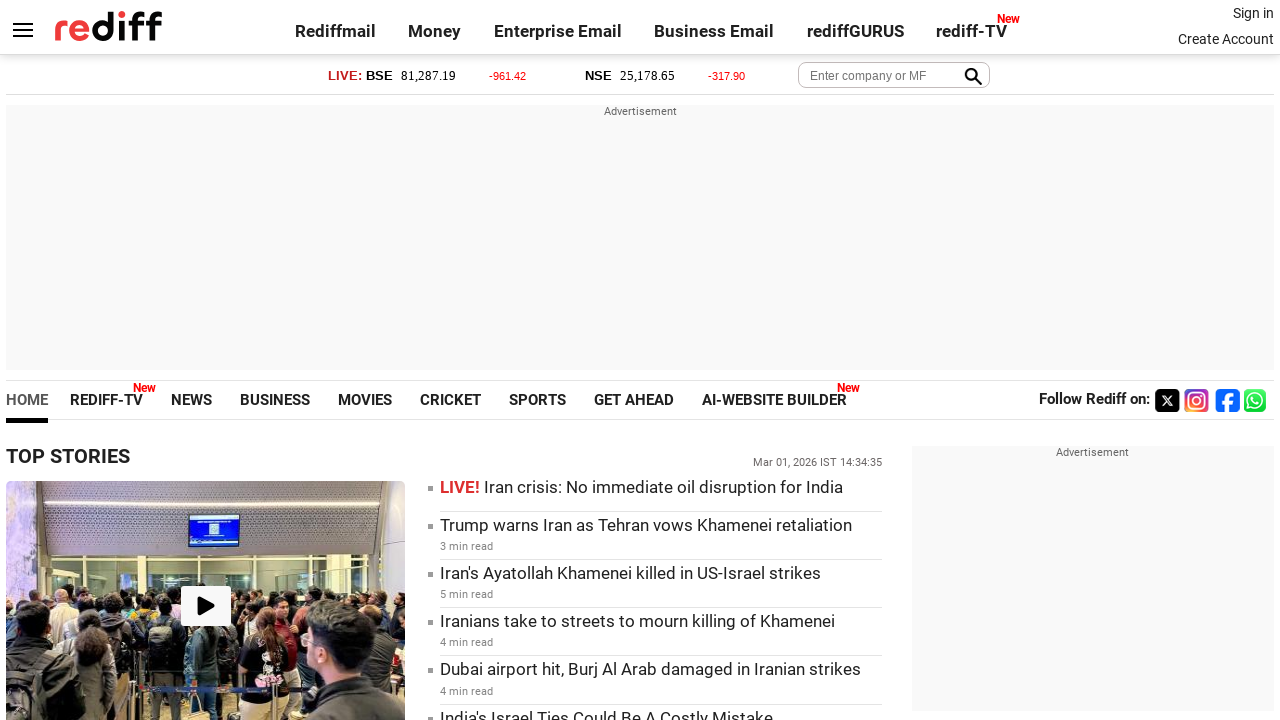

Navigated to Rediff.com homepage
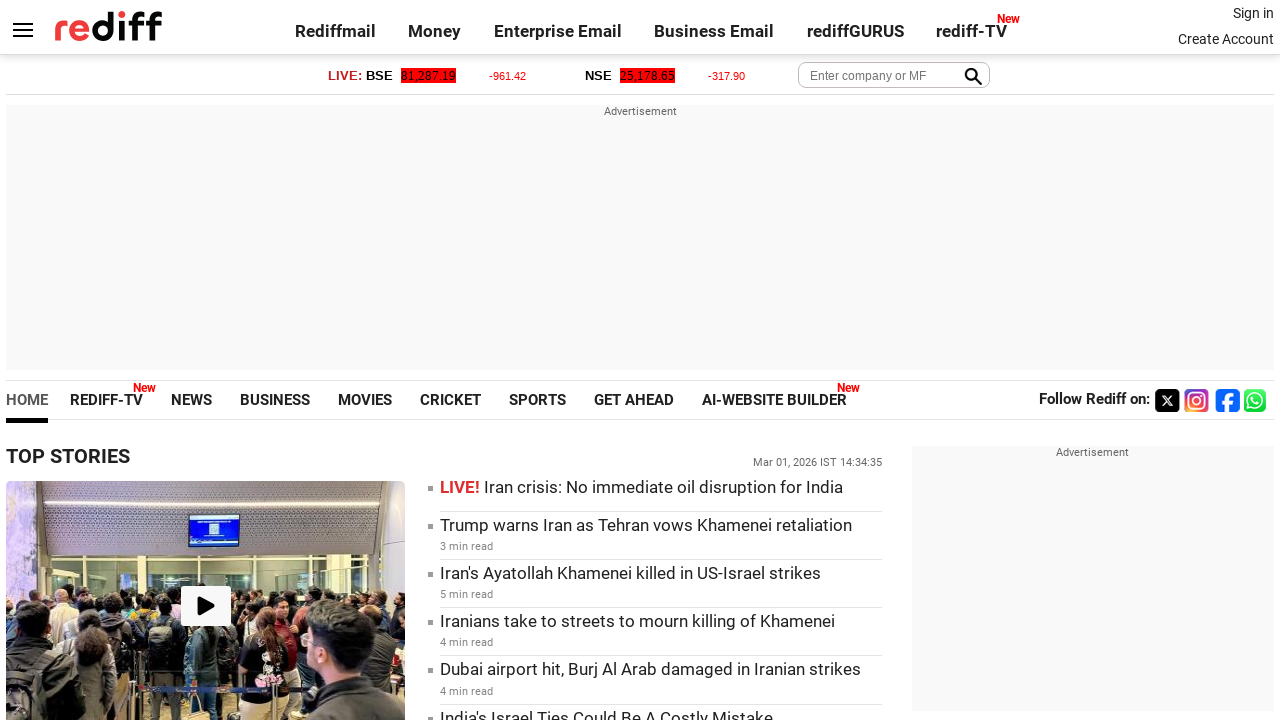

Page DOM content loaded successfully
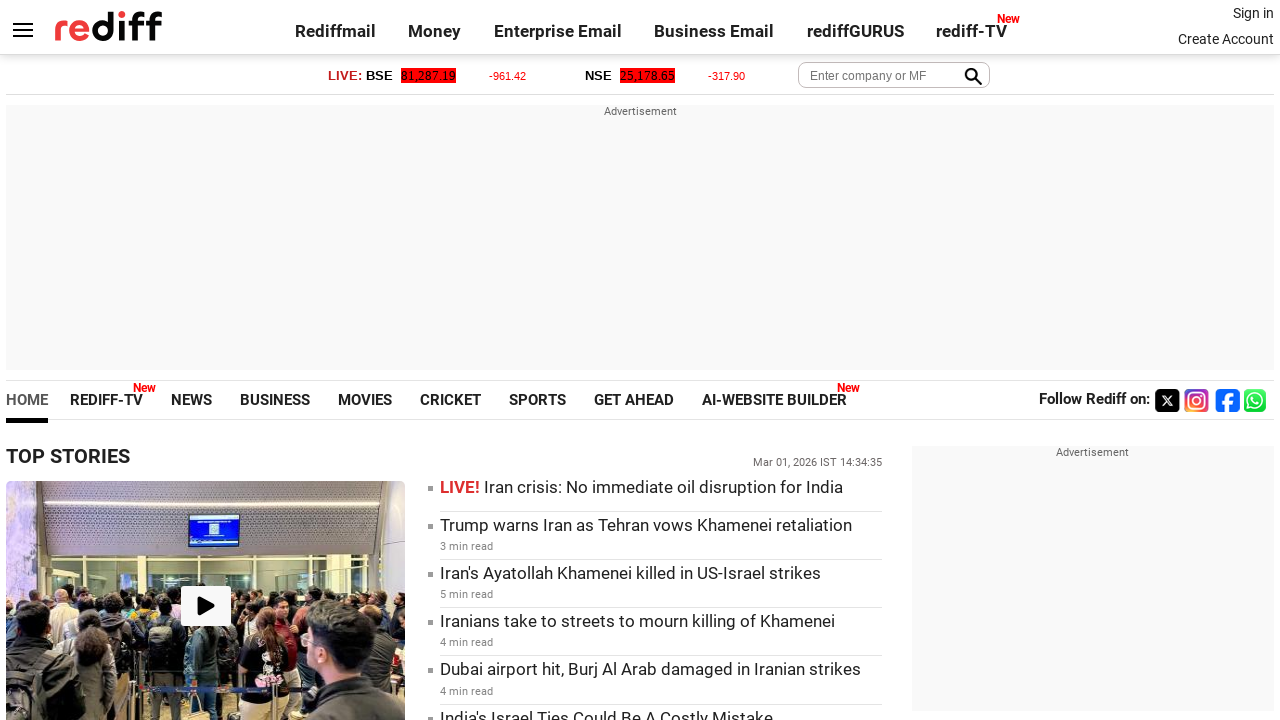

Verified page has a title
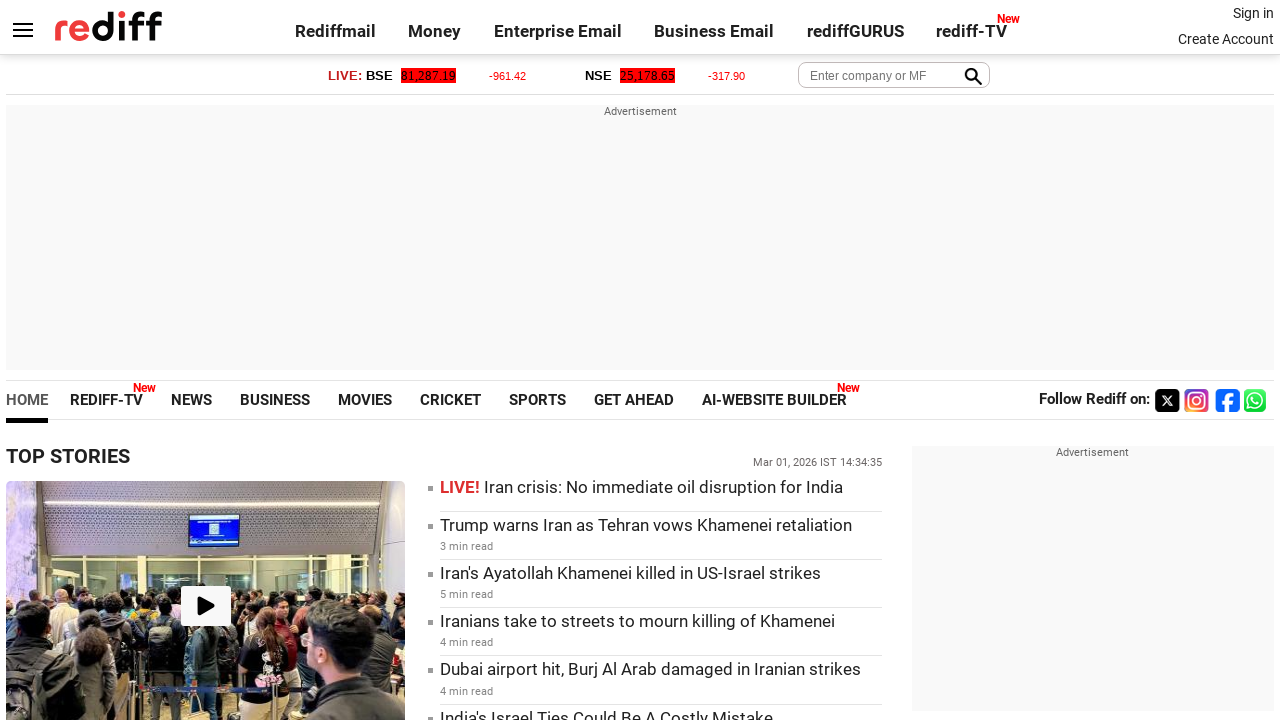

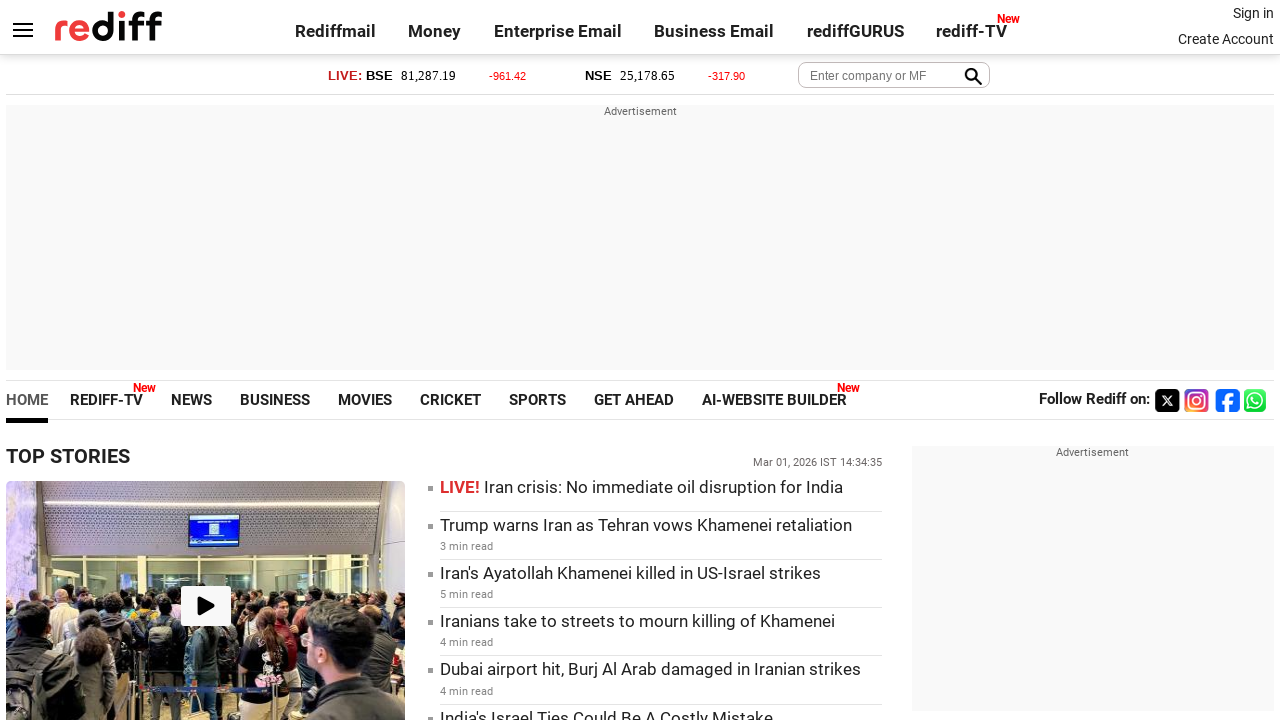